Tests clicking a dropdown button using CSS selector

Starting URL: https://formy-project.herokuapp.com/dropdown

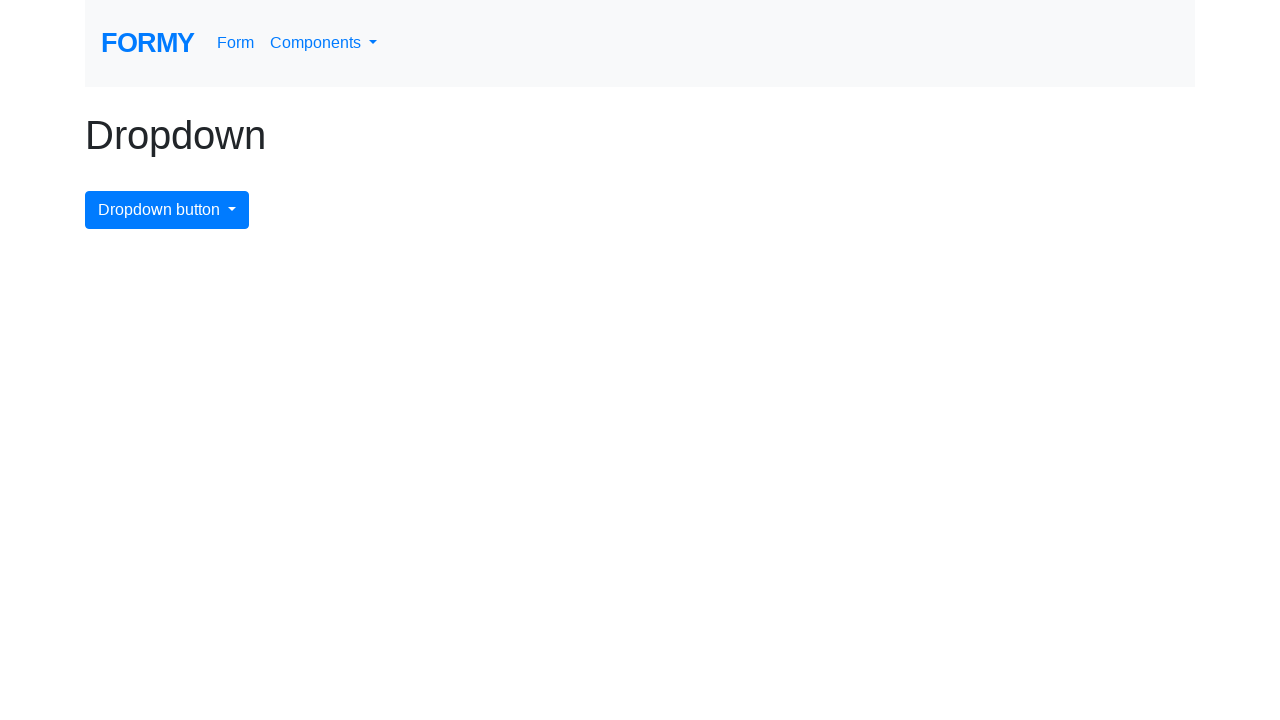

Clicked dropdown button using CSS selector at (167, 210) on #dropdownMenuButton
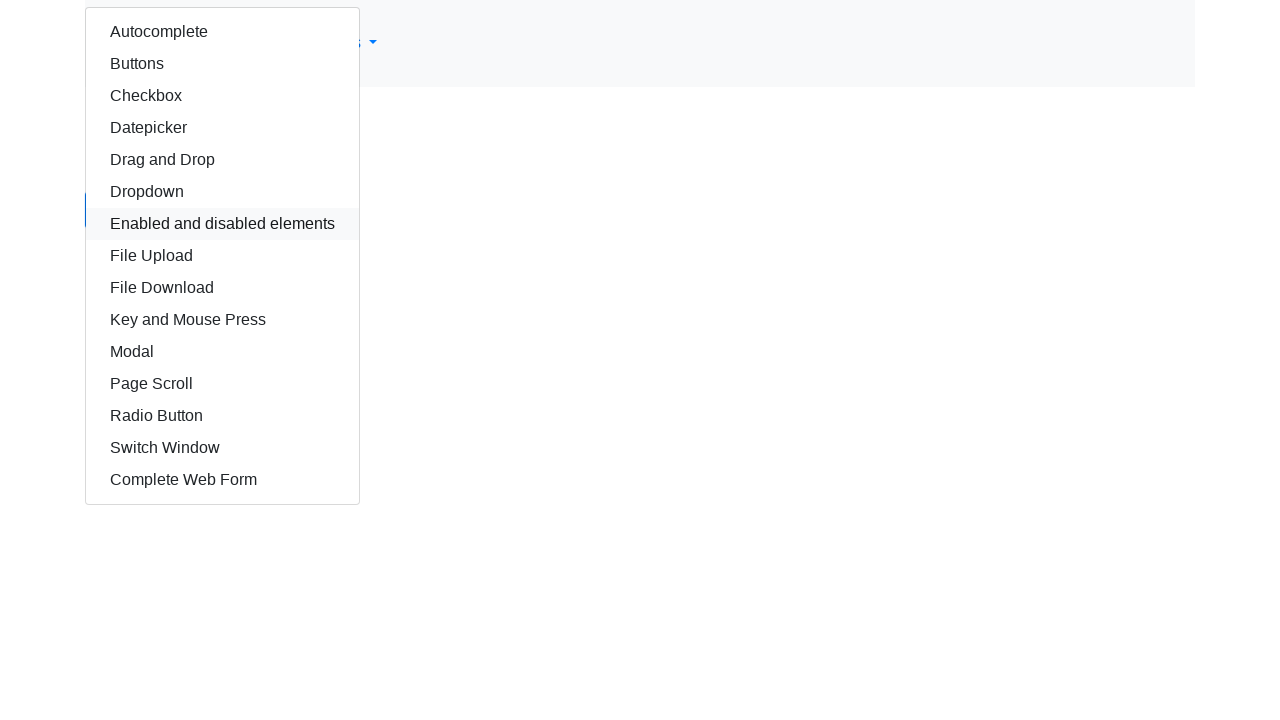

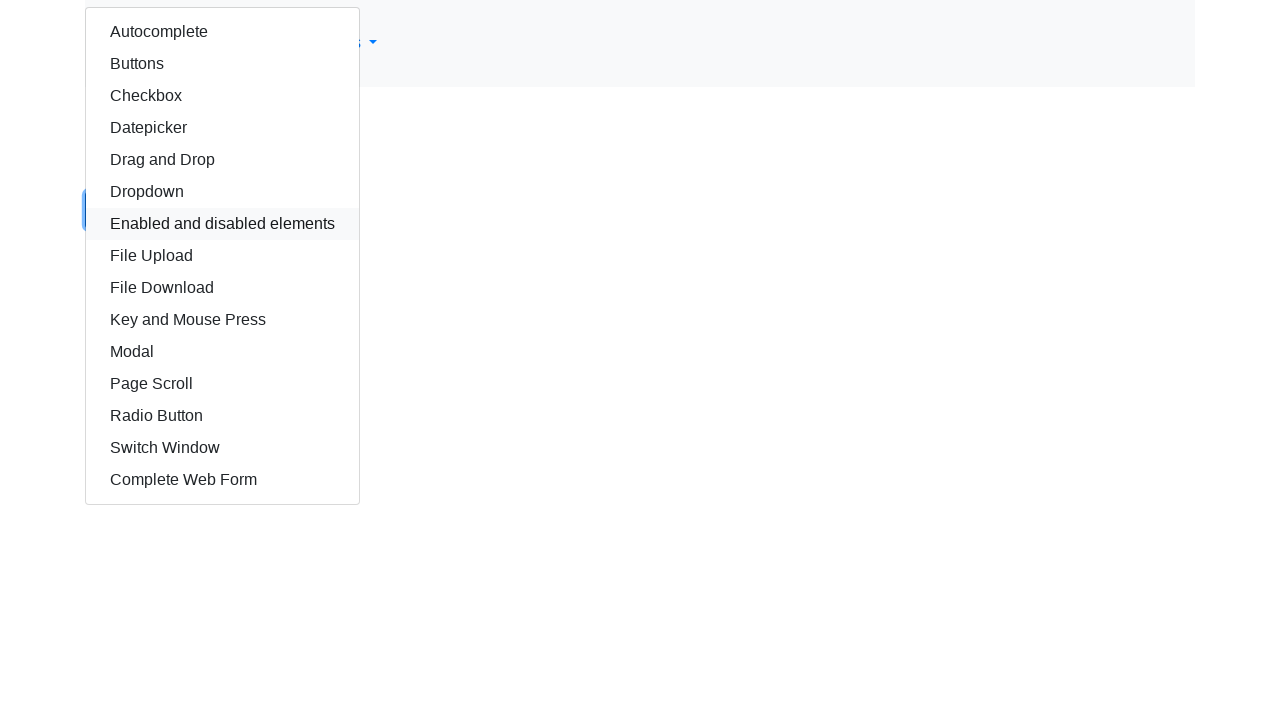